Tests marking all todo items as completed using the toggle-all checkbox

Starting URL: https://demo.playwright.dev/todomvc

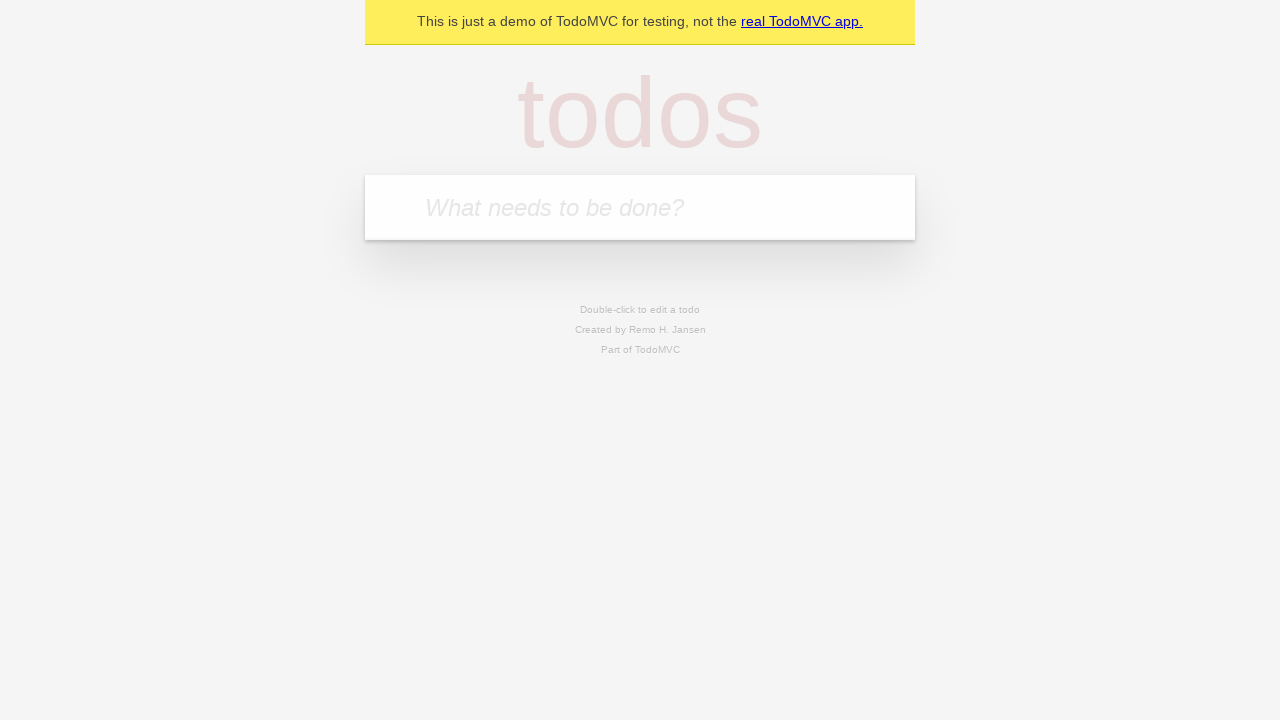

Filled todo input with 'buy some cheese' on internal:attr=[placeholder="What needs to be done?"i]
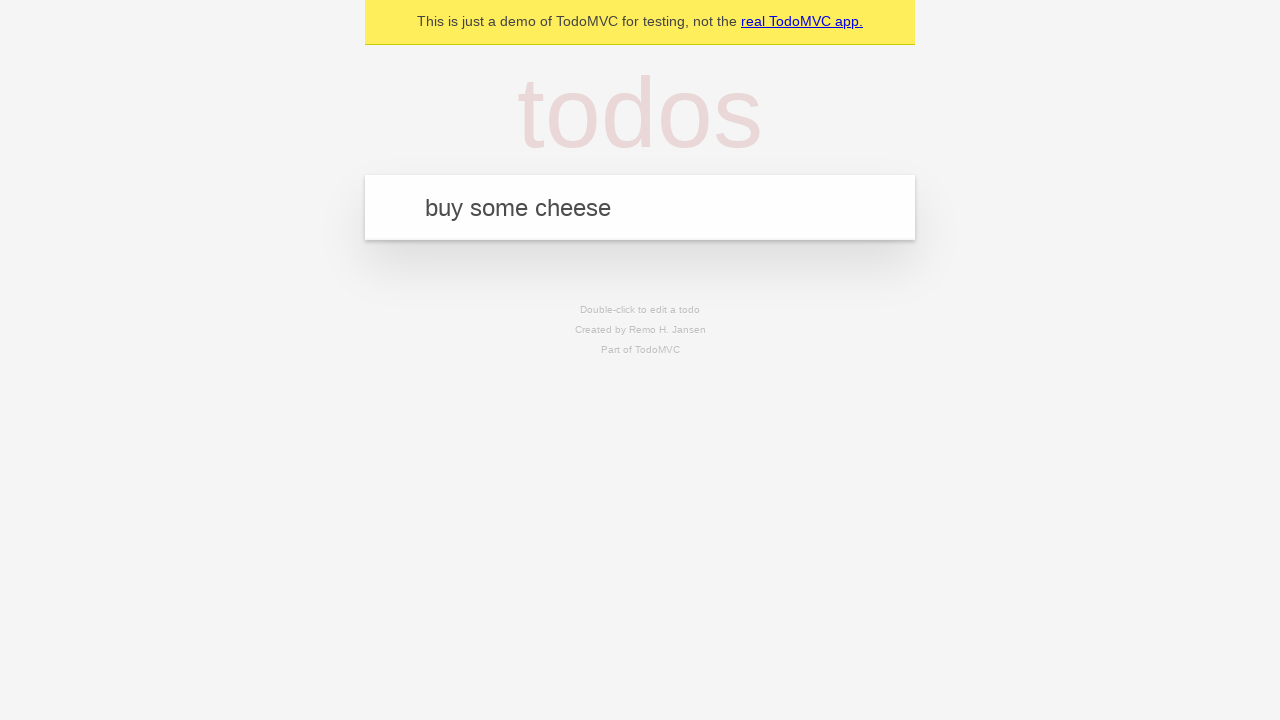

Pressed Enter to add first todo item on internal:attr=[placeholder="What needs to be done?"i]
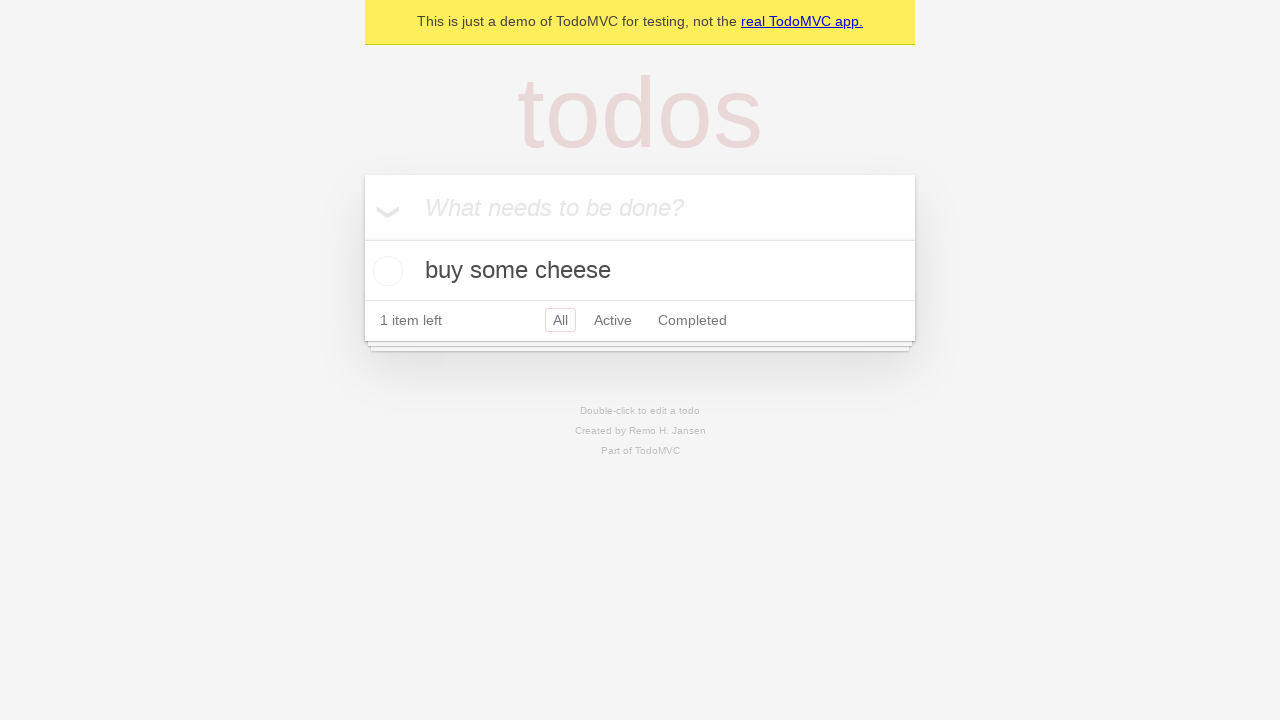

Filled todo input with 'feed the cat' on internal:attr=[placeholder="What needs to be done?"i]
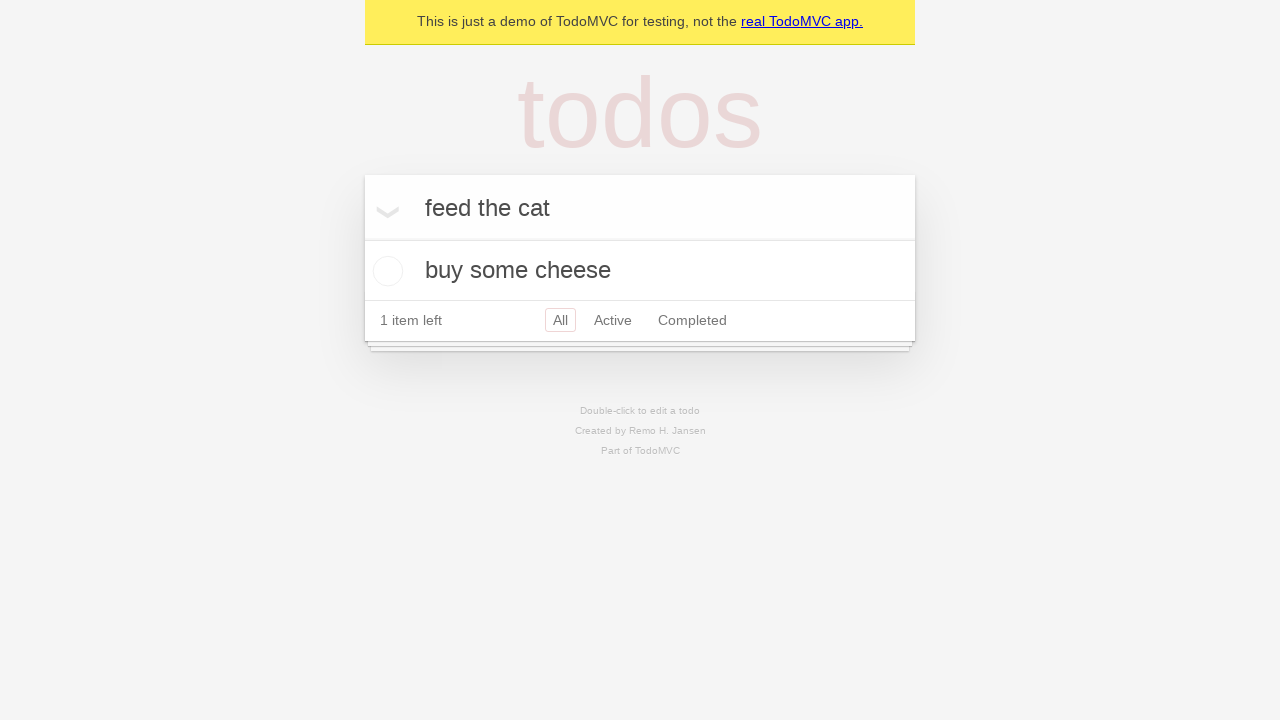

Pressed Enter to add second todo item on internal:attr=[placeholder="What needs to be done?"i]
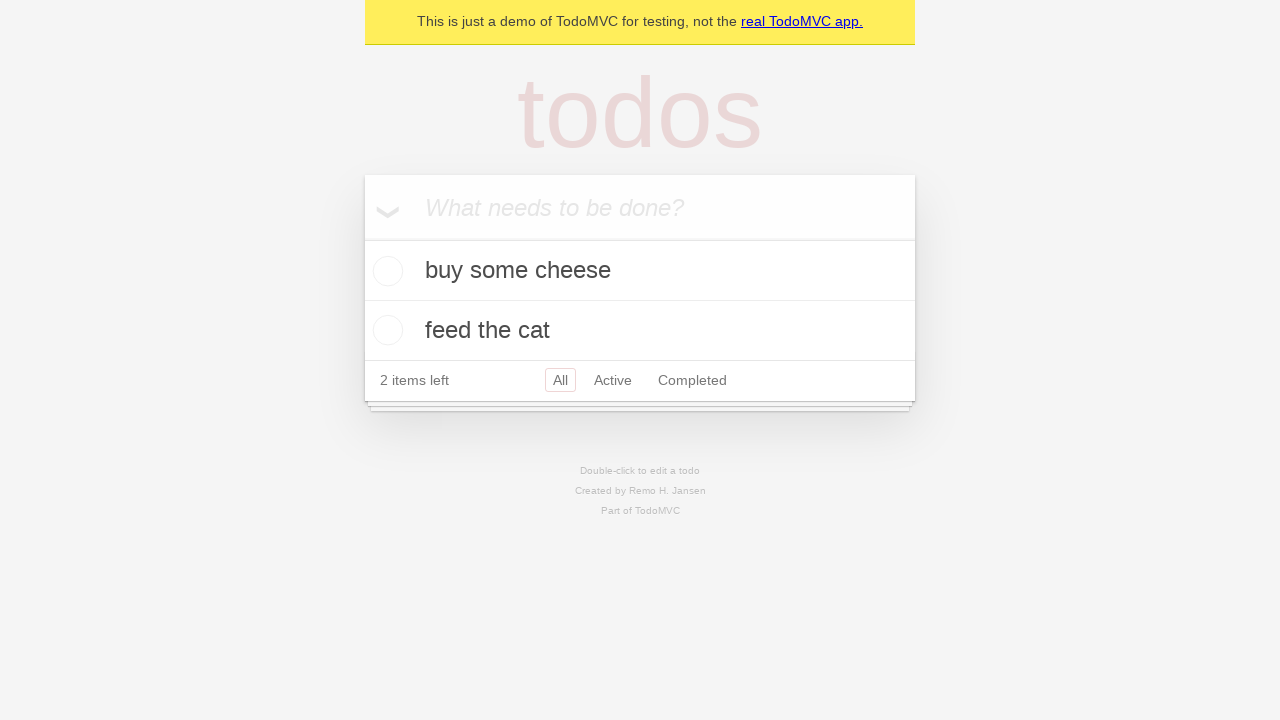

Filled todo input with 'book a doctors appointment' on internal:attr=[placeholder="What needs to be done?"i]
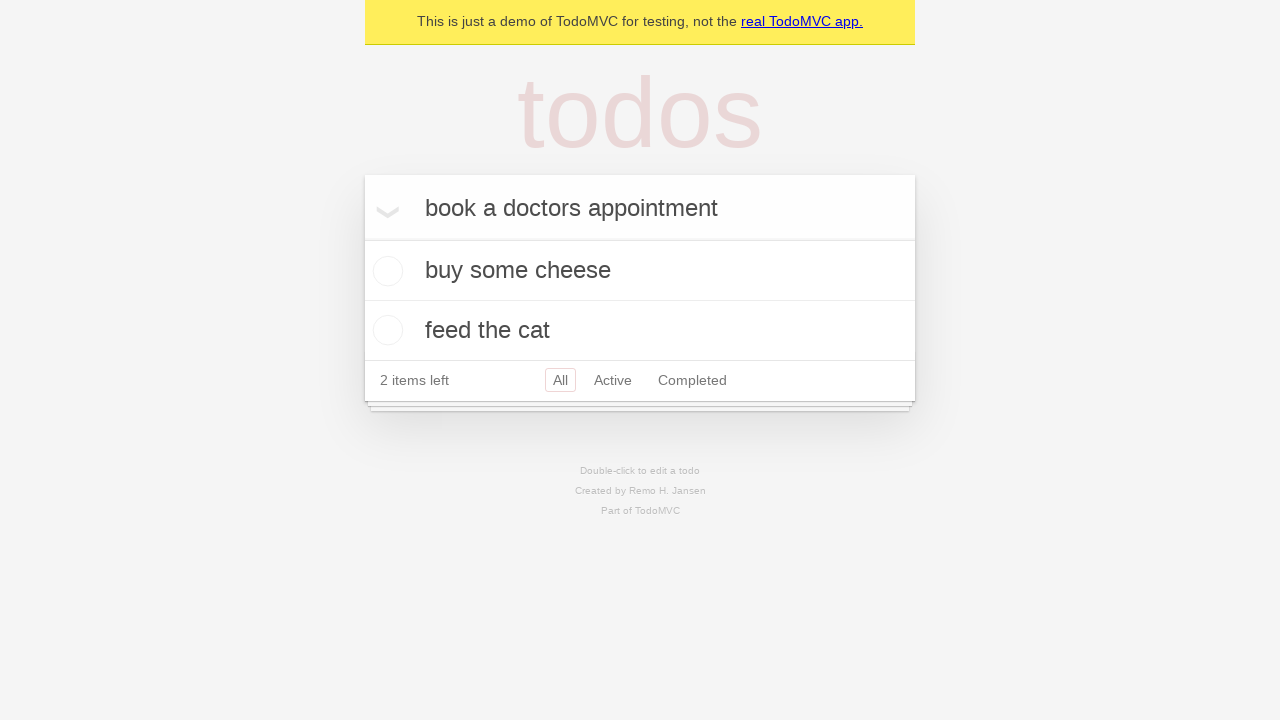

Pressed Enter to add third todo item on internal:attr=[placeholder="What needs to be done?"i]
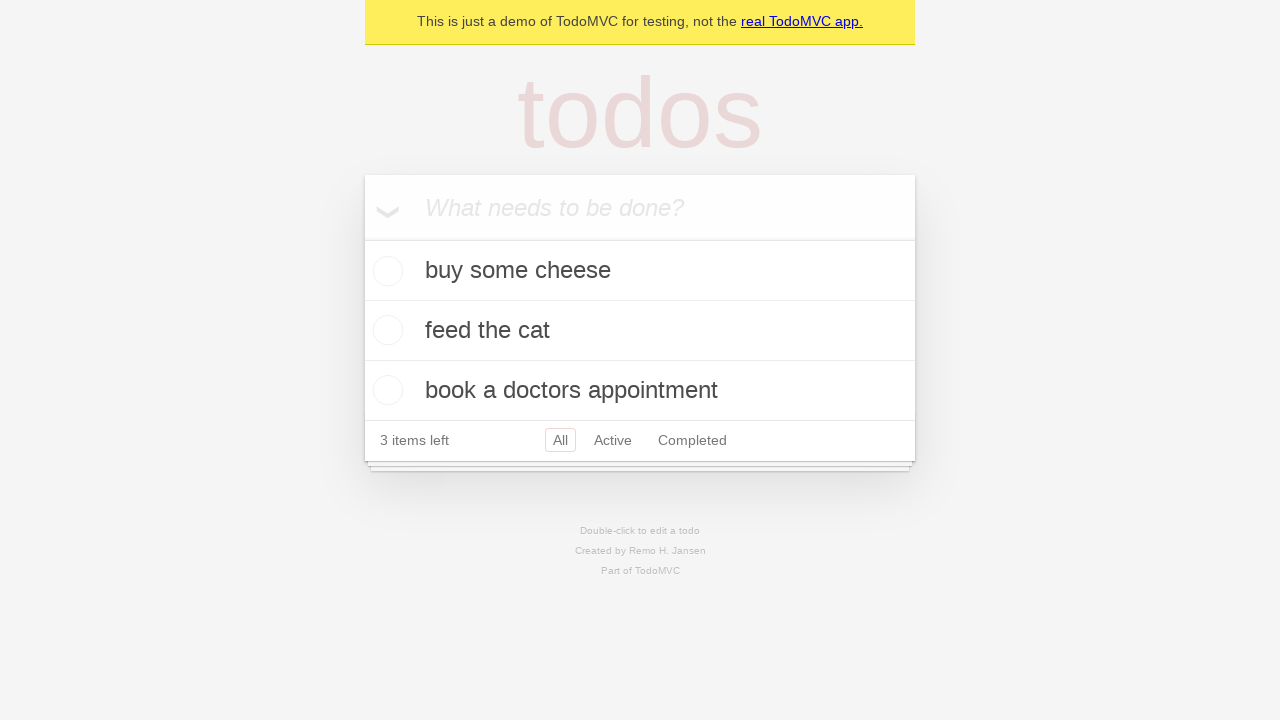

Clicked 'Mark all as complete' checkbox to mark all todos as completed at (362, 238) on internal:label="Mark all as complete"i
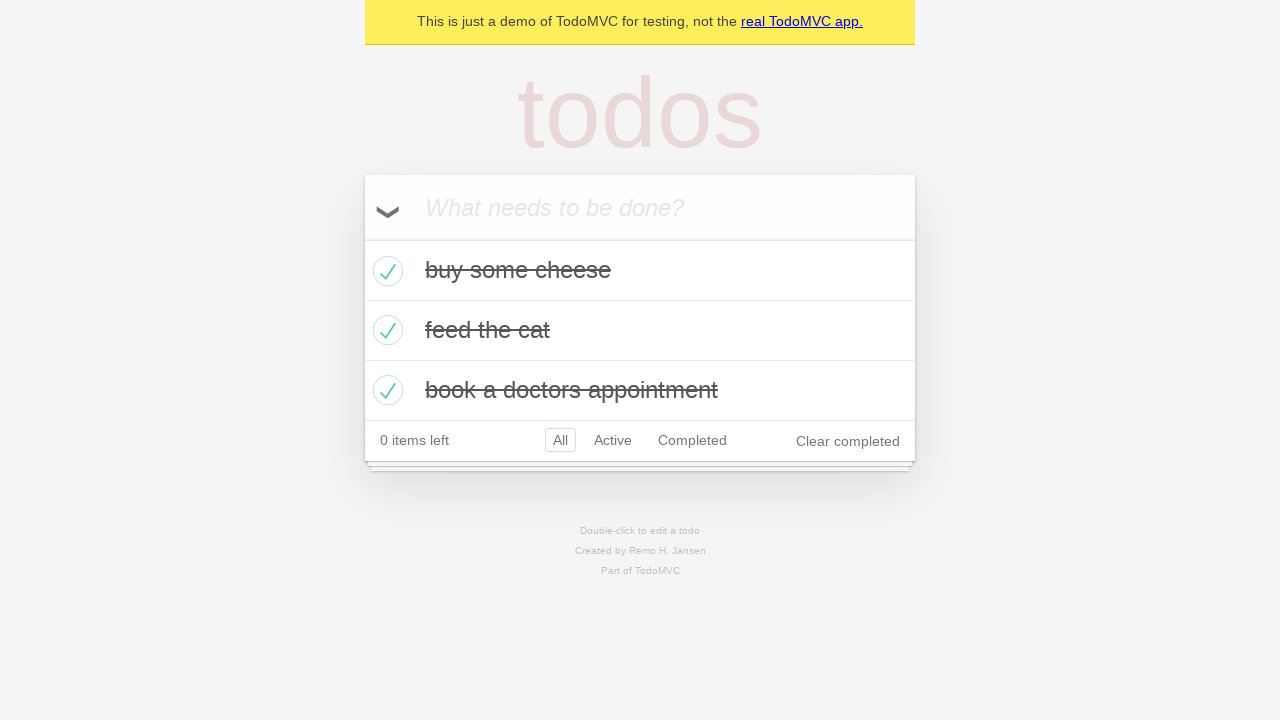

Waited for all todo items to be marked as completed
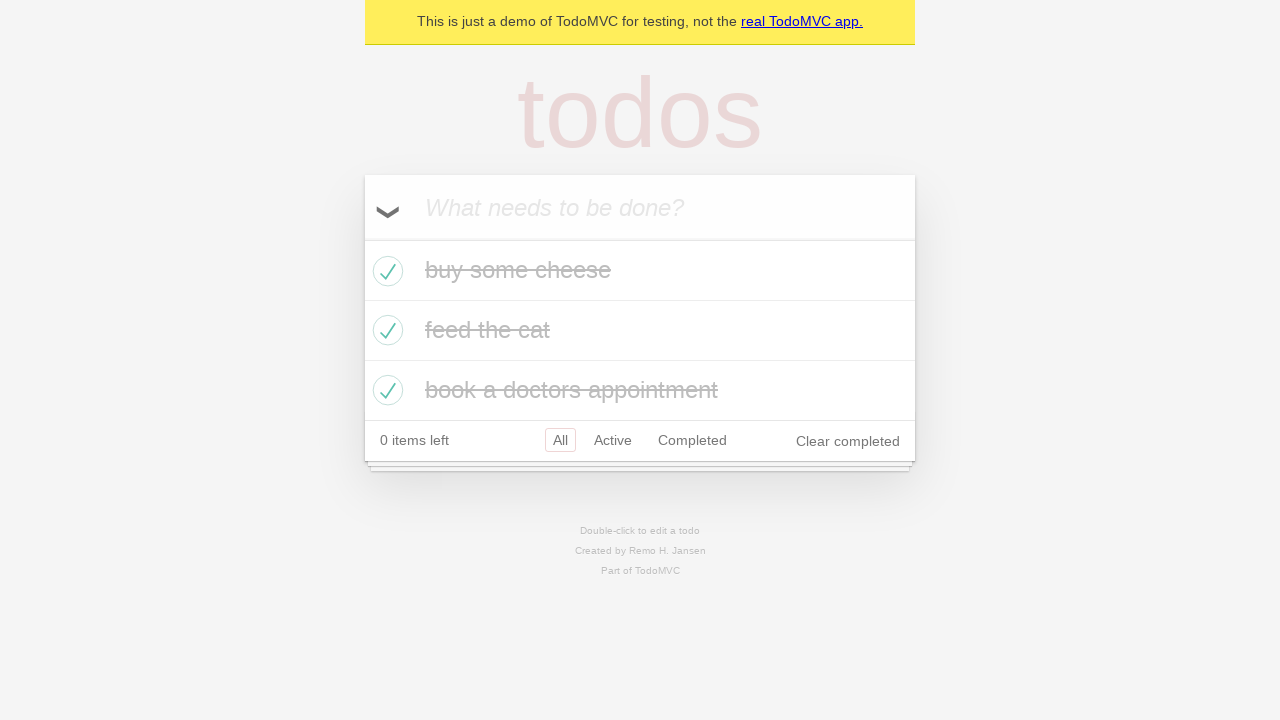

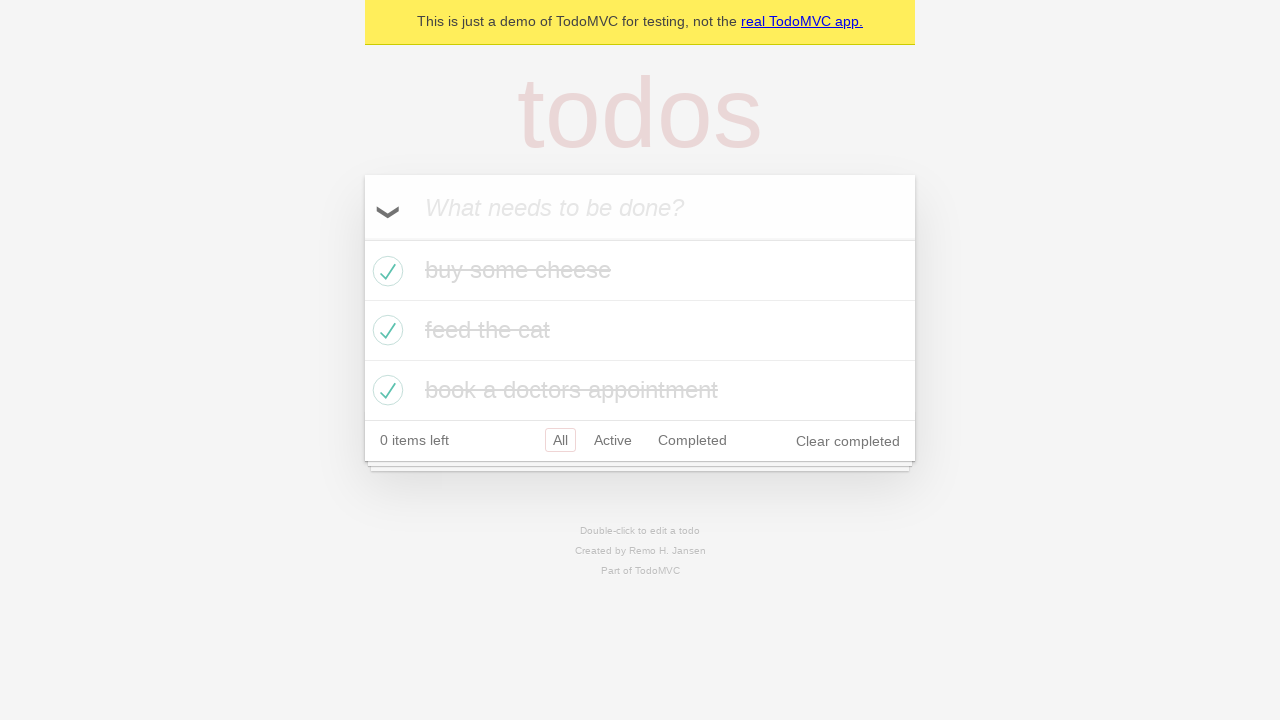